Tests iframe handling by switching between the main content and an iframe, entering text in both contexts

Starting URL: https://omayo.blogspot.com/

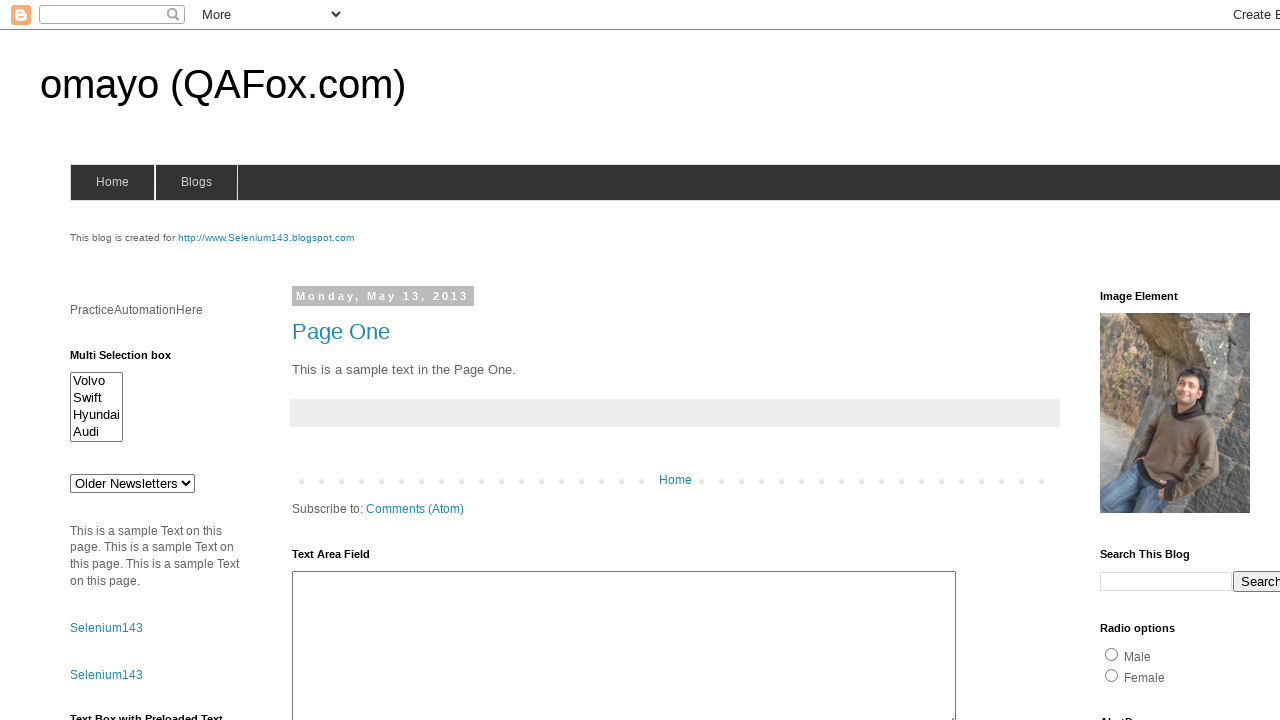

Located and switched to navbar iframe
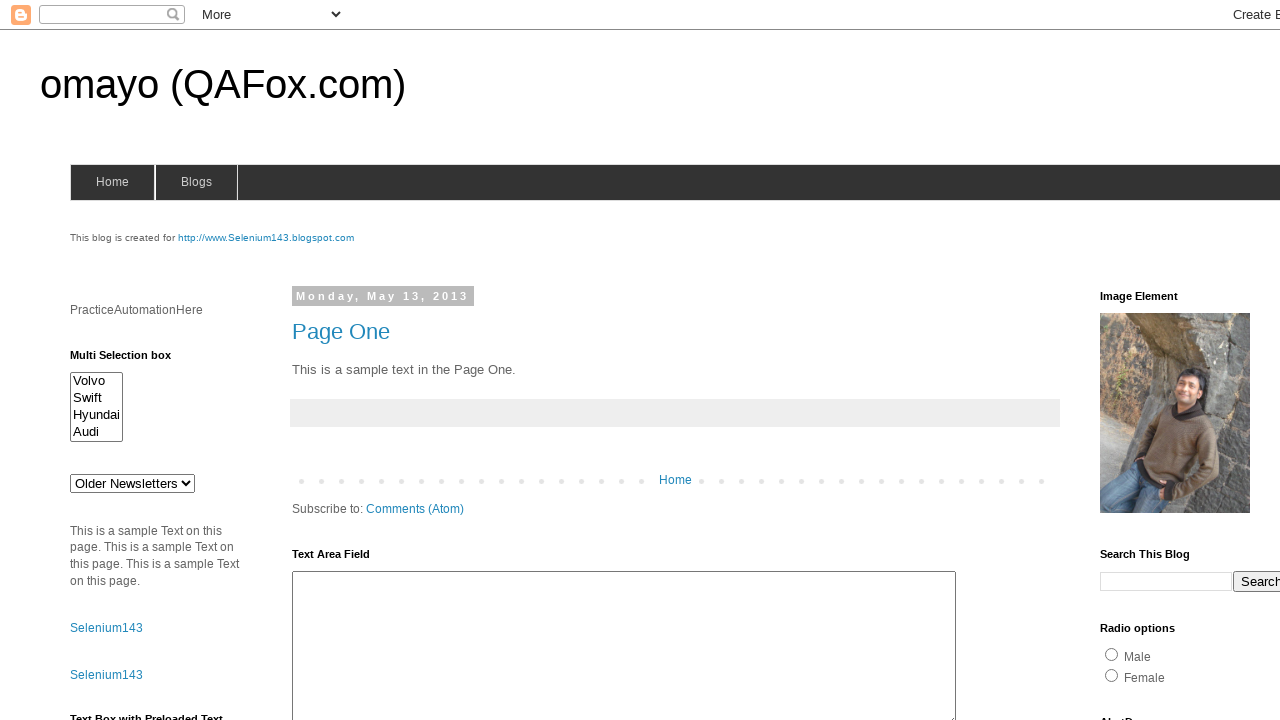

Filled search field in iframe with 'Welcome to codemind' on iframe#navbar-iframe >> internal:control=enter-frame >> xpath=//table//input[@na
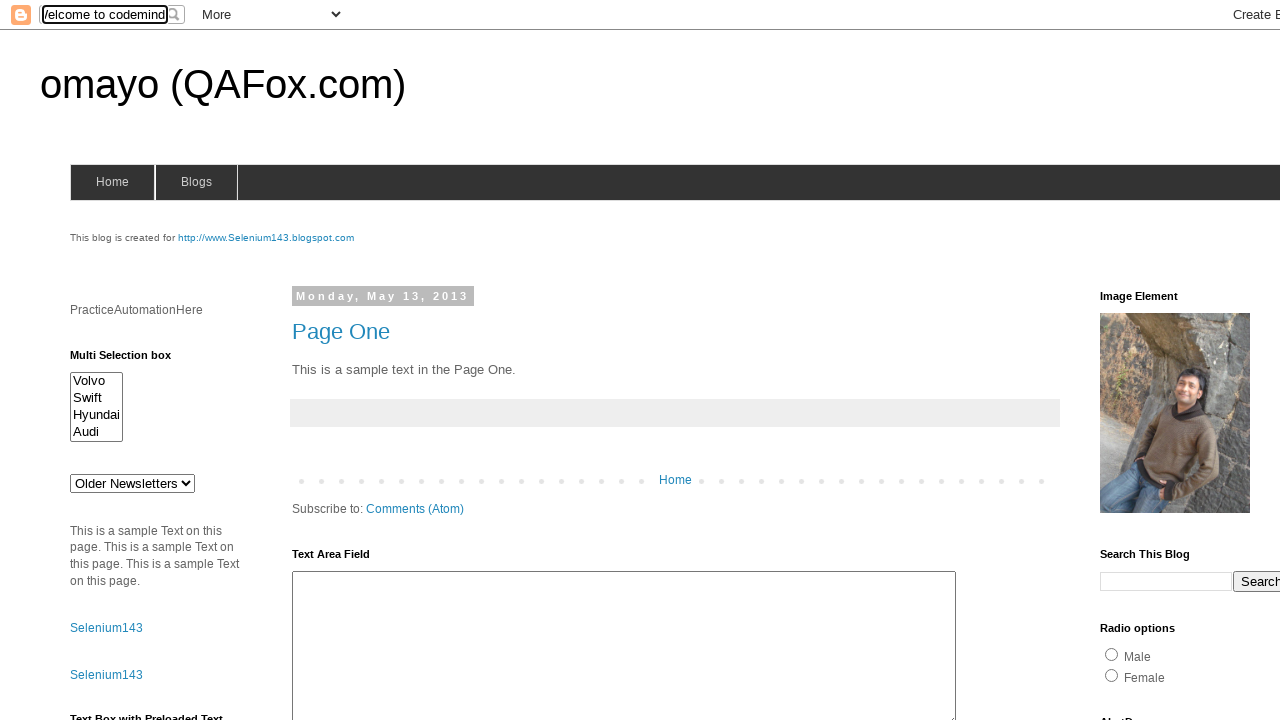

Filled main content textarea with 'Back from frame' on #ta1
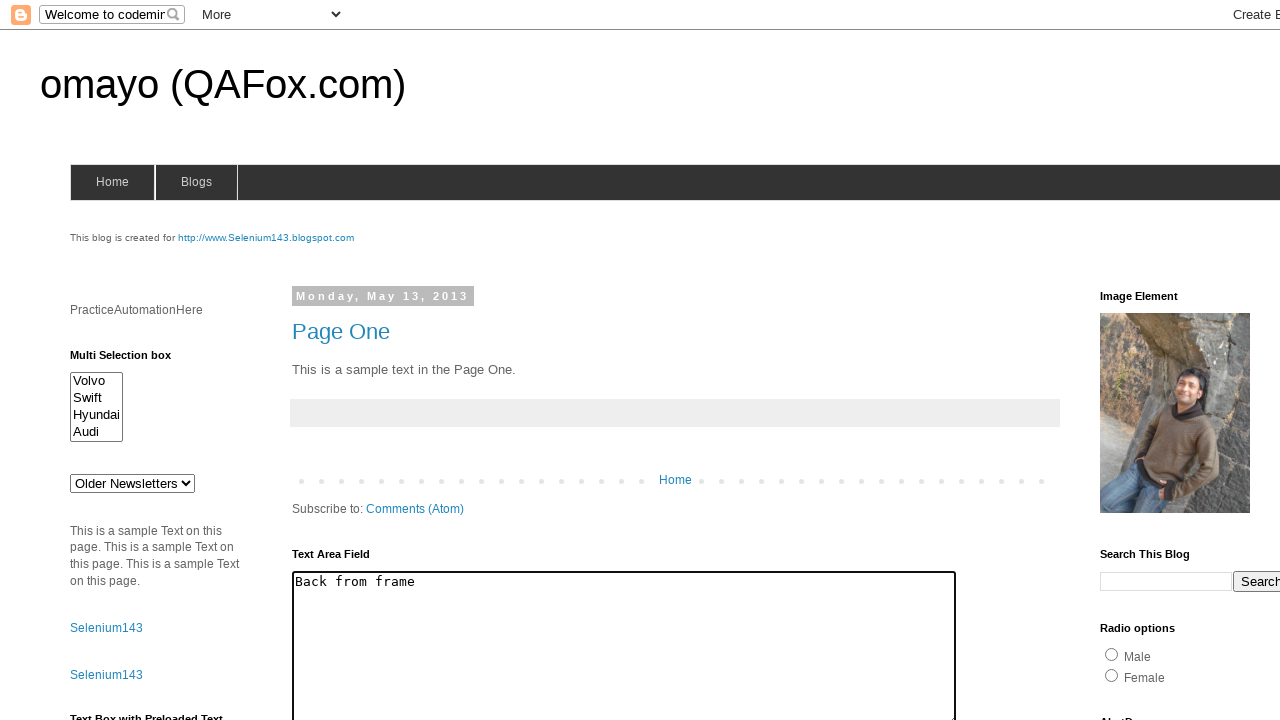

Cleared search field in iframe on iframe#navbar-iframe >> internal:control=enter-frame >> xpath=//table//input[@na
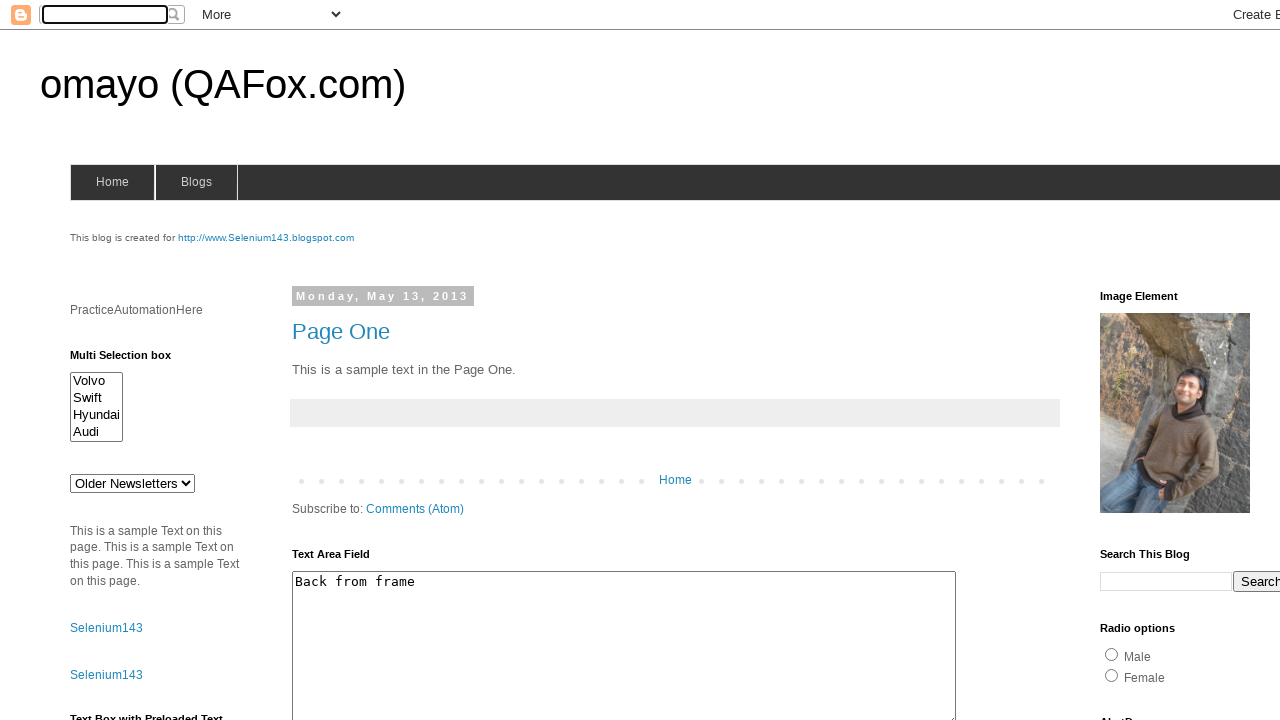

Cleared main content textarea on #ta1
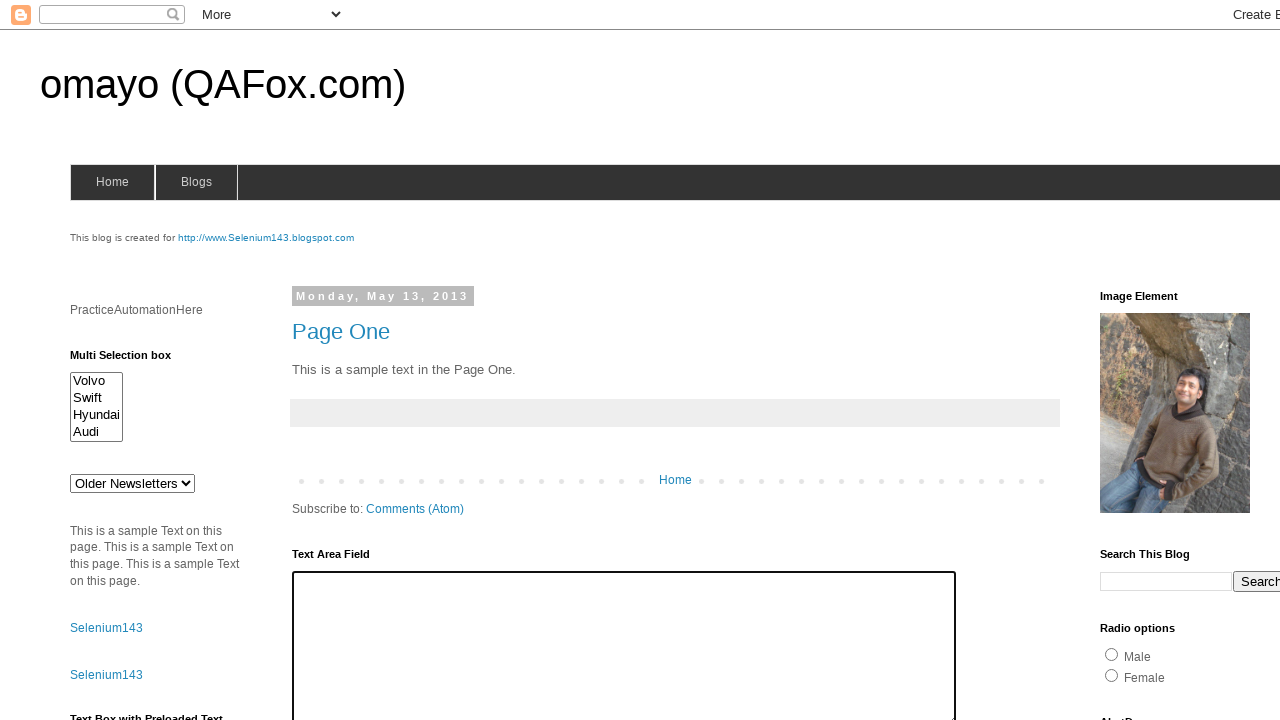

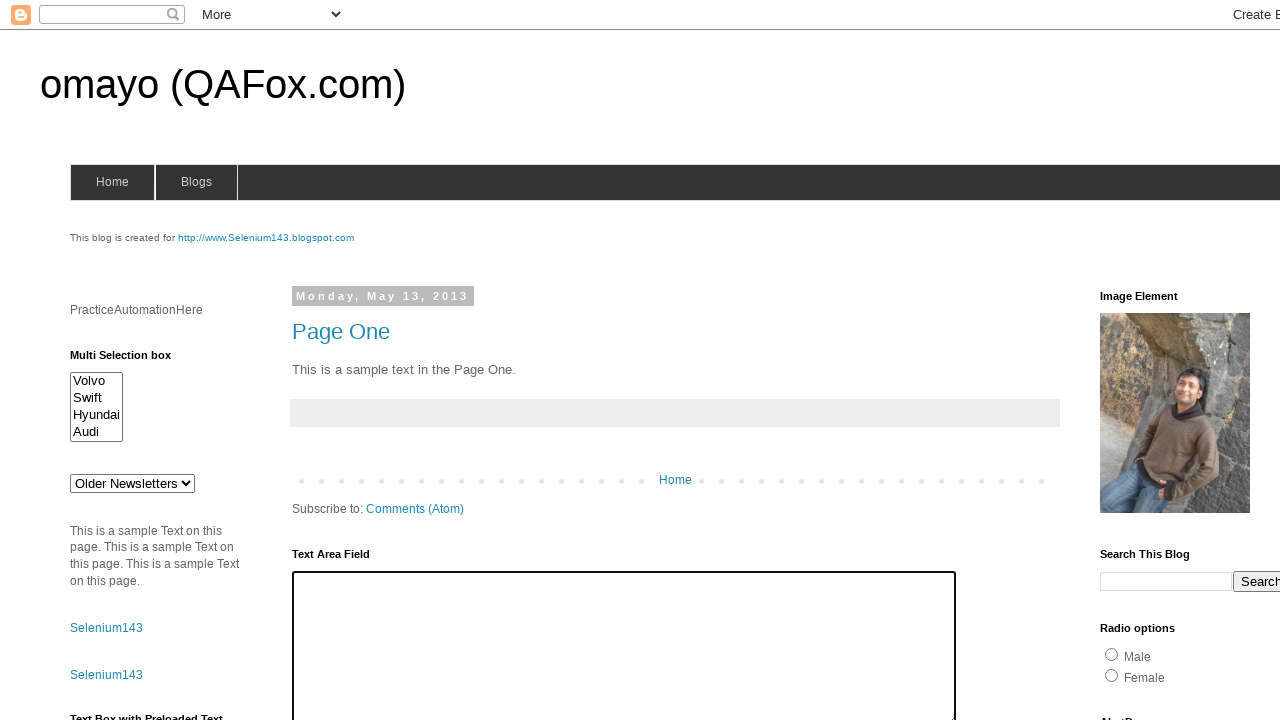